Navigates to SpiceJet website and verifies that links are present and displayed on the page

Starting URL: https://www.spicejet.com

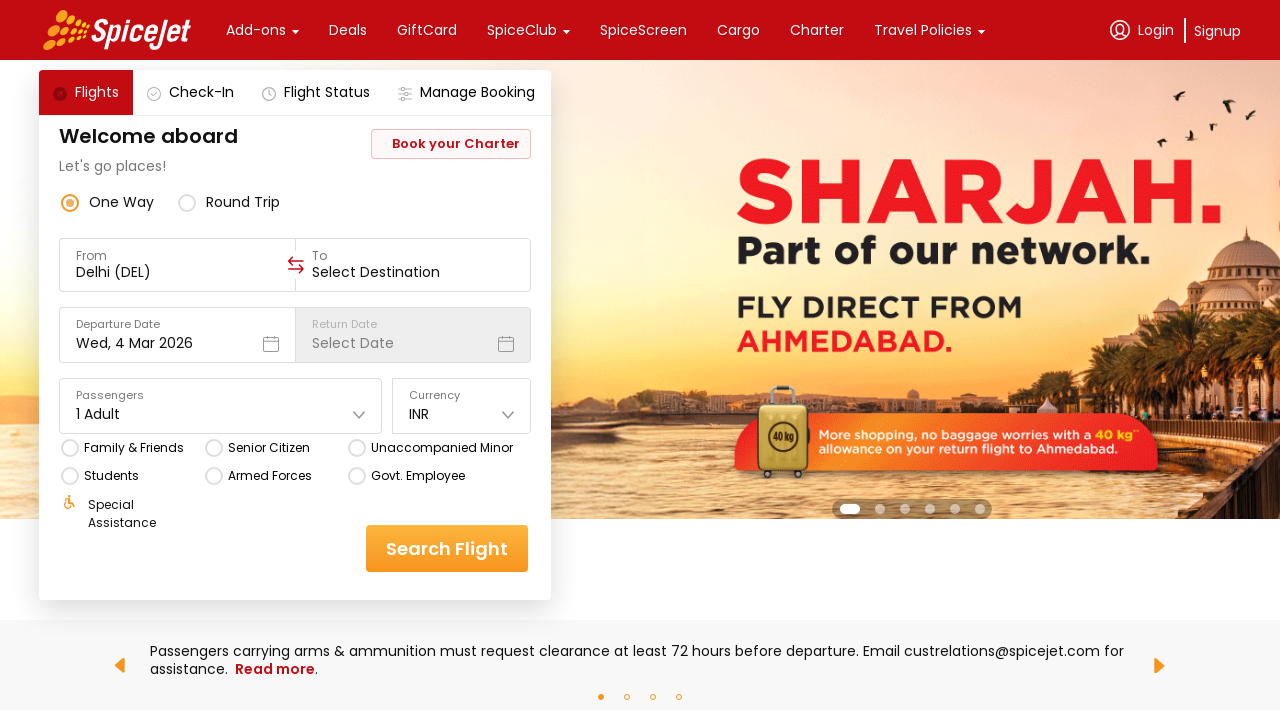

Waited for page to reach networkidle state on SpiceJet website
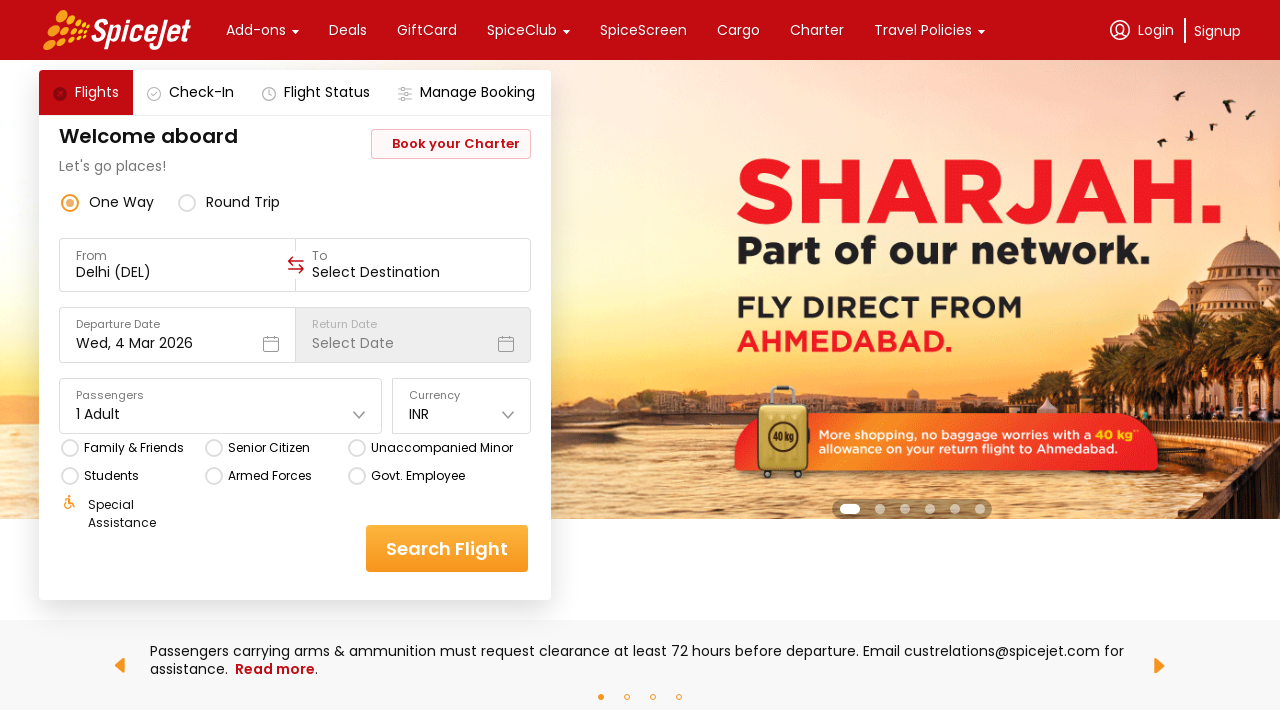

Retrieved all link elements from the page
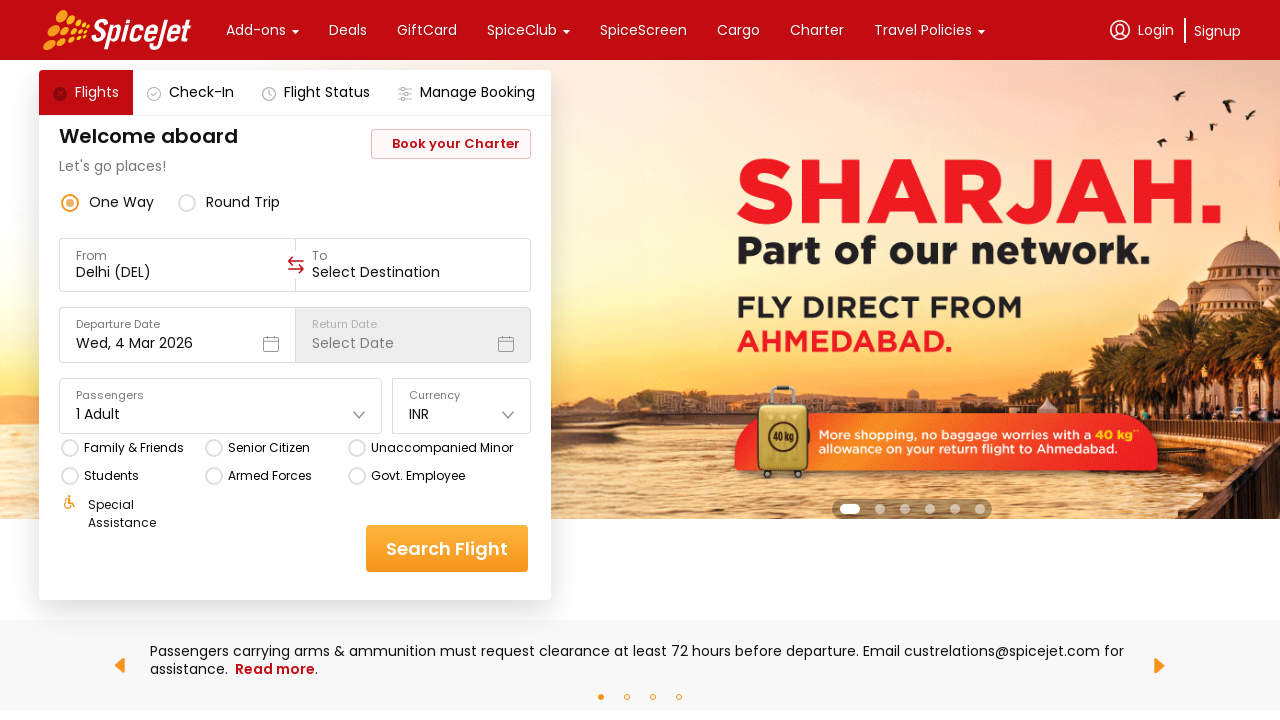

Verified that links are present on the page (102 links found)
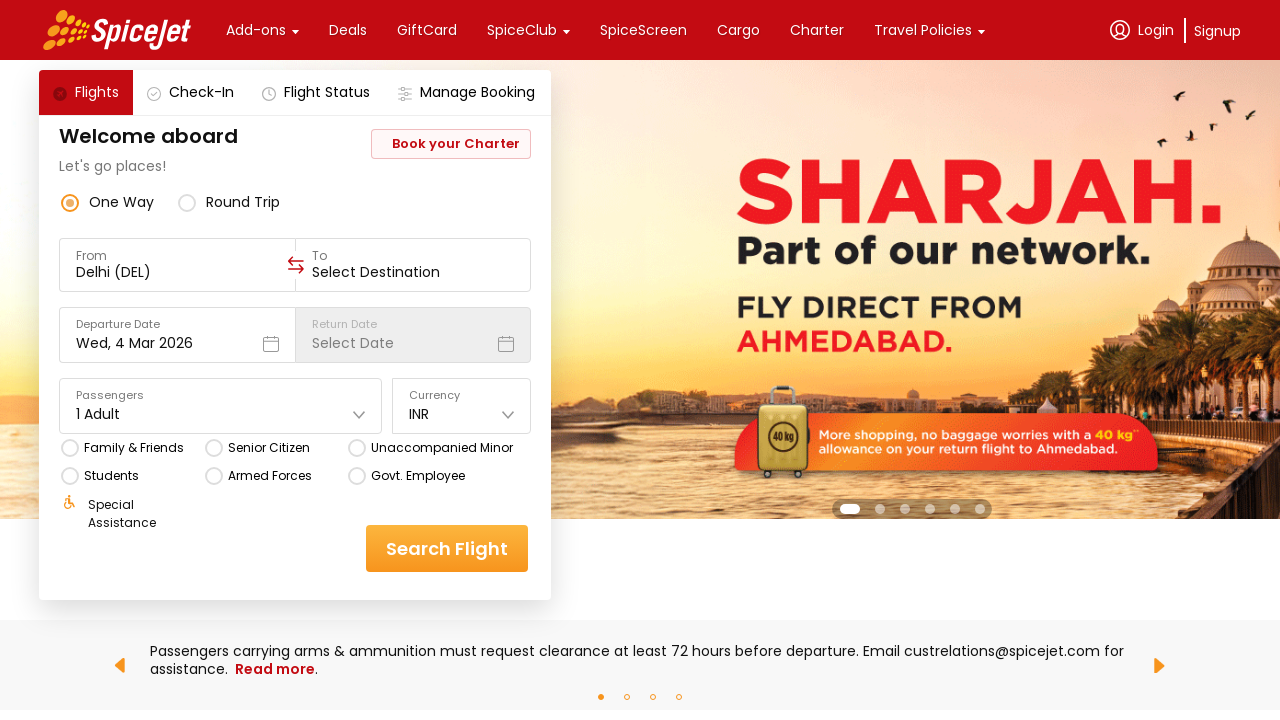

Verified that visible links are displayed on the page (101 visible links found)
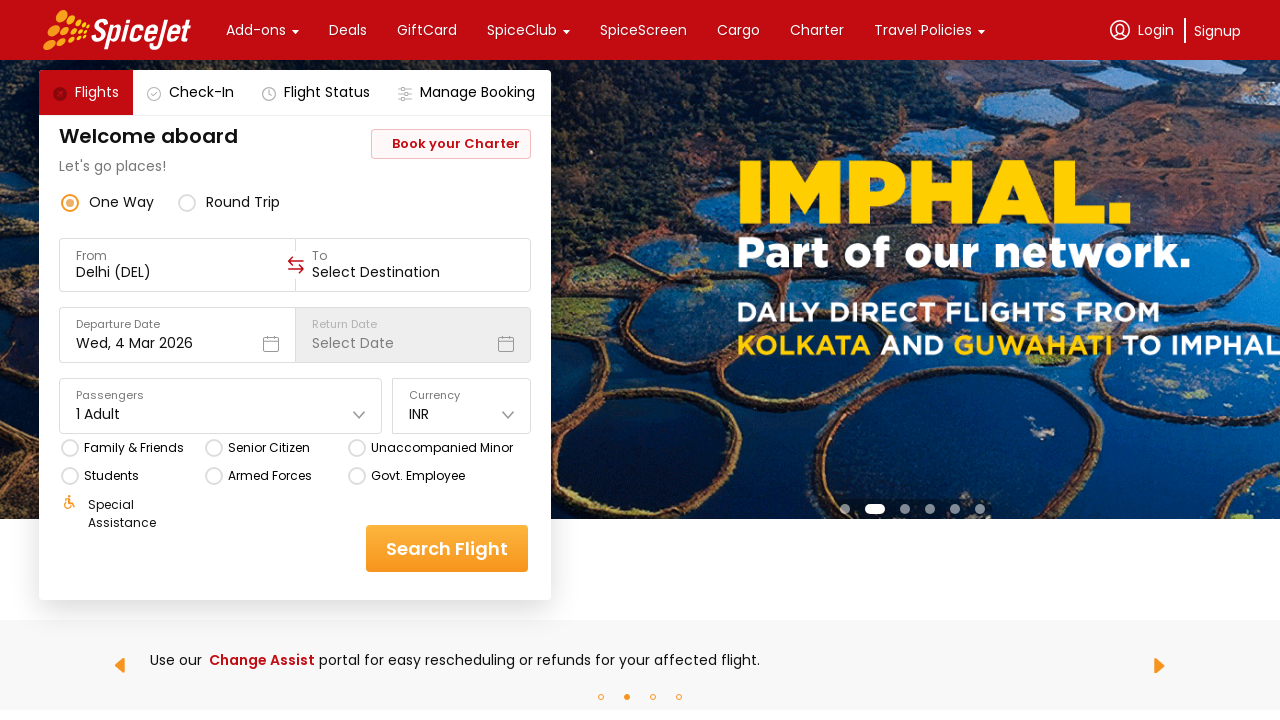

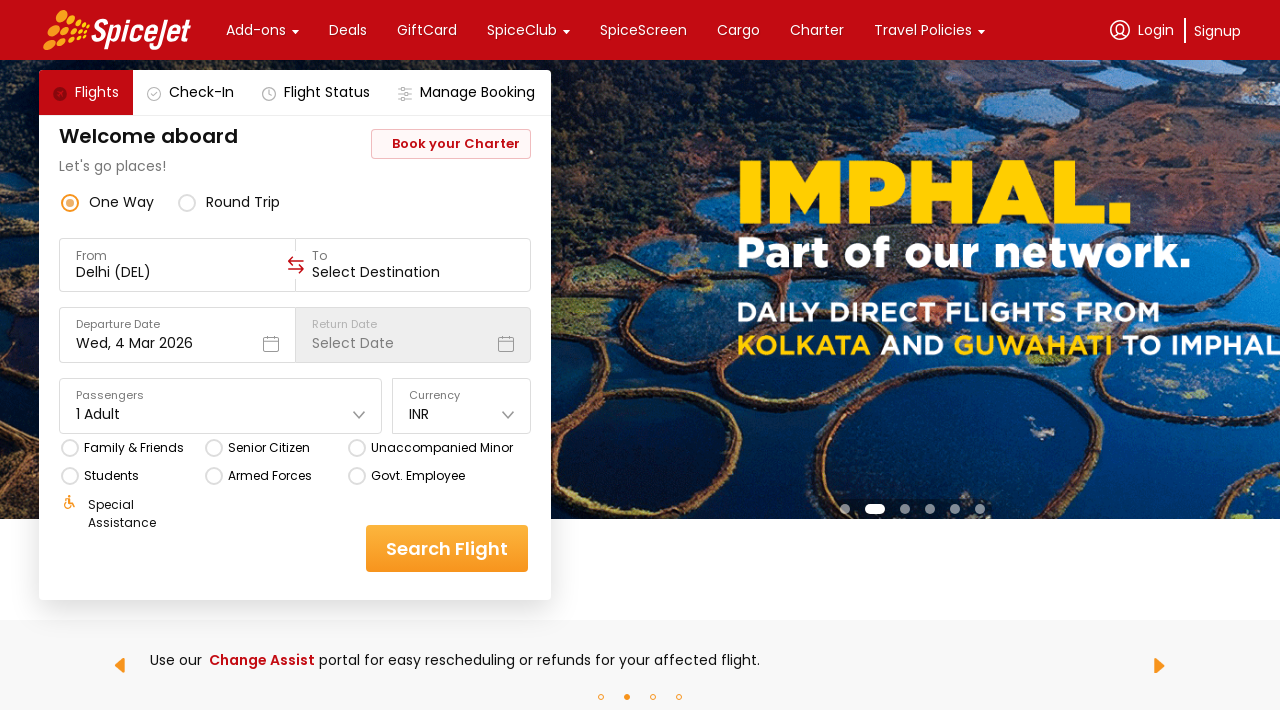